Tests JavaScript Alert dialog by clicking a button that triggers an alert, accepting it, and verifying the result message.

Starting URL: https://the-internet.herokuapp.com/javascript_alerts

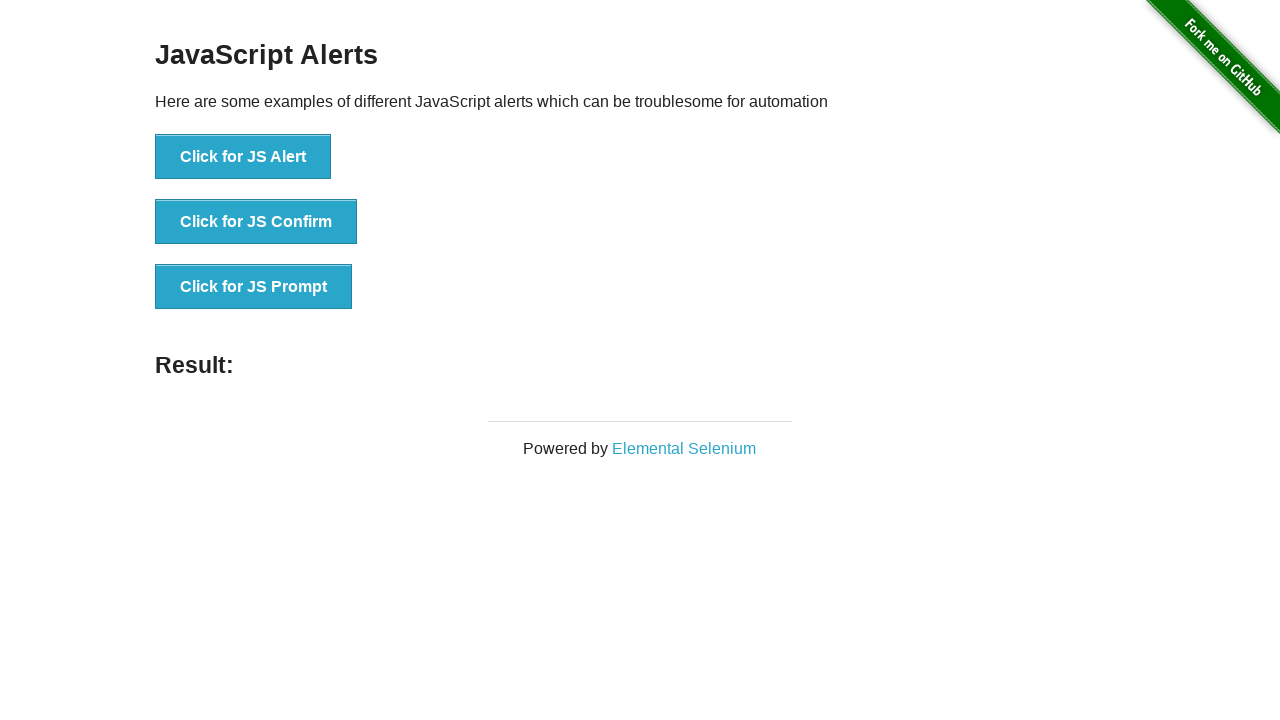

Set up dialog handler to accept alerts
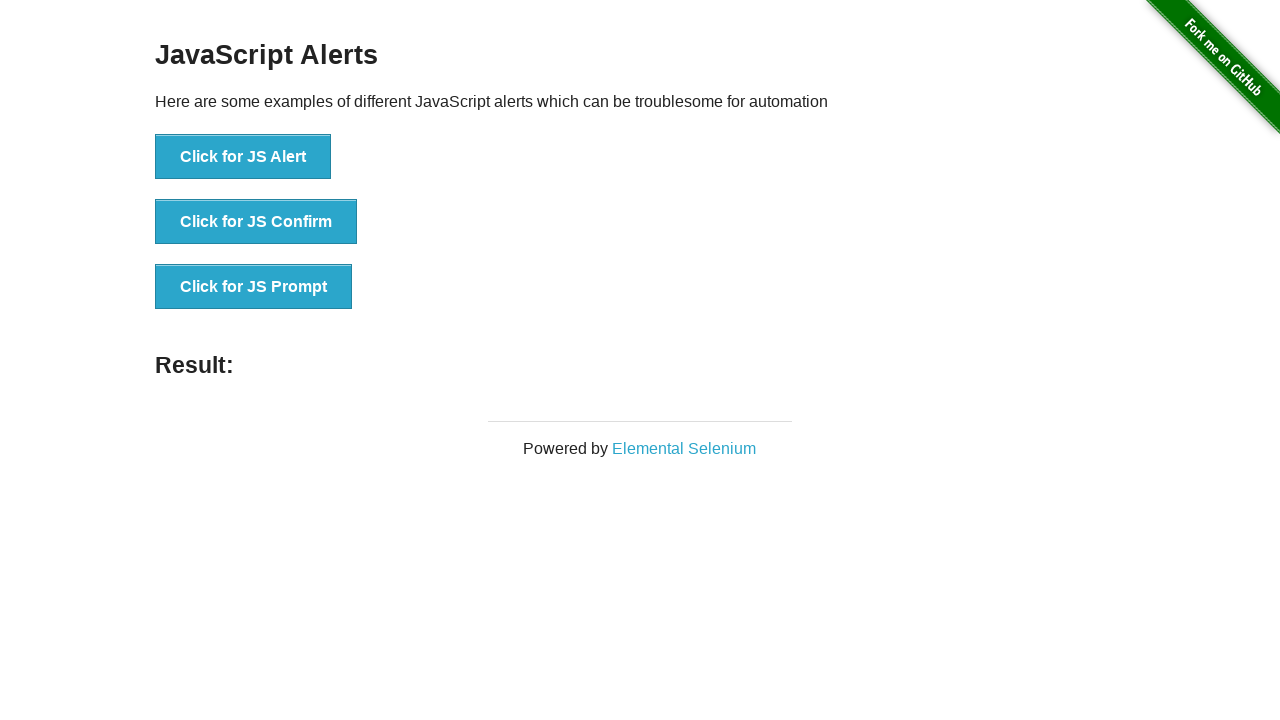

Clicked 'Click for JS Alert' button at (243, 157) on button:has-text('Click for JS Alert')
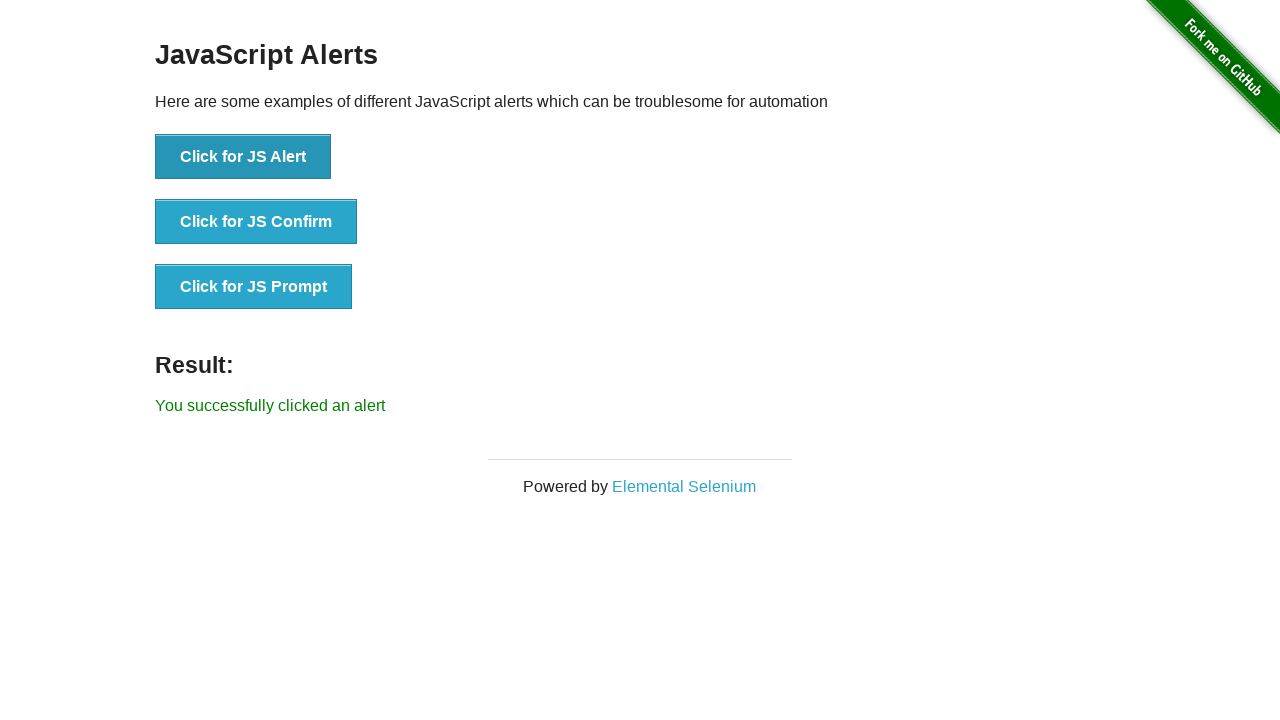

Verified success message 'You successfully clicked an alert' appeared
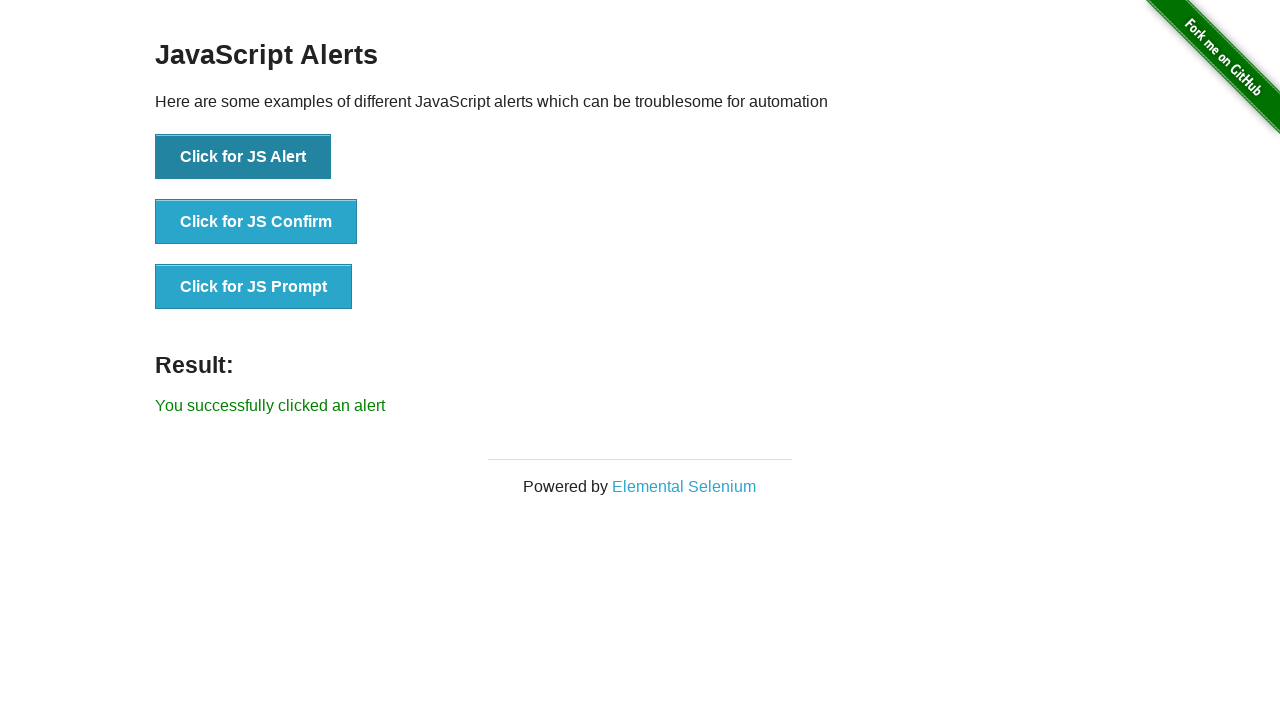

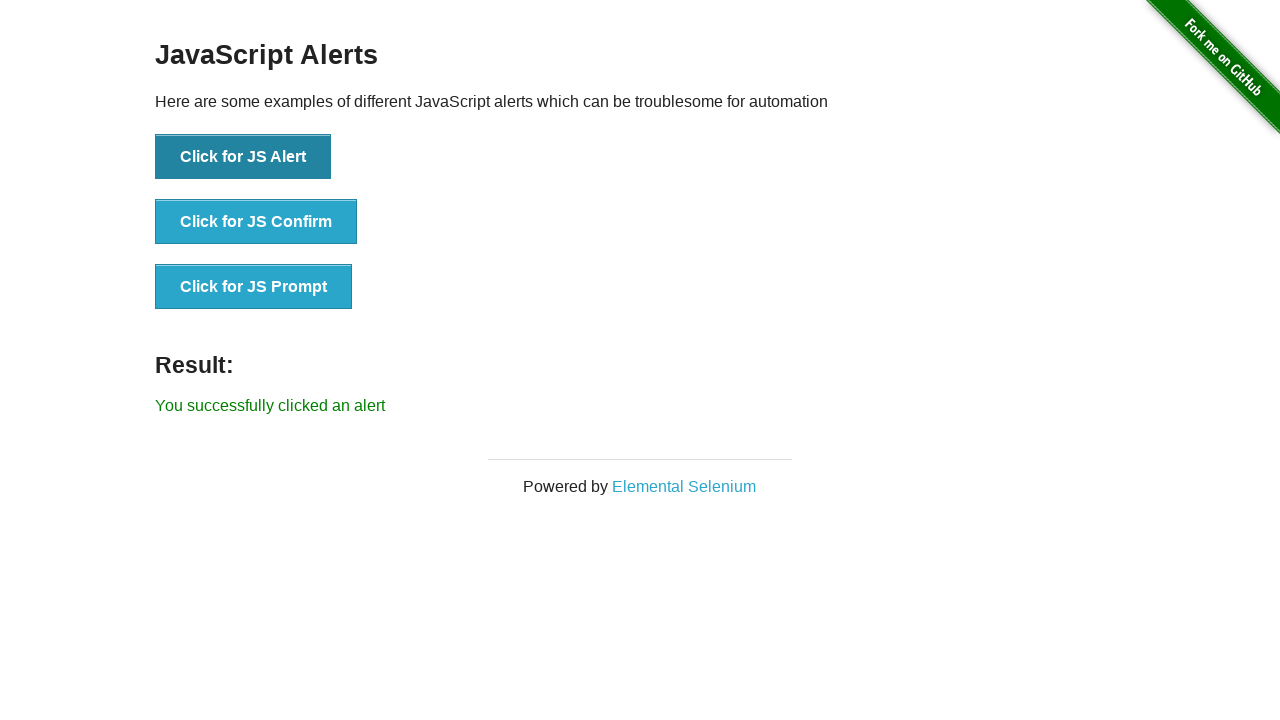